Tests alert functionality by clicking on a button that triggers an alert after 5 seconds, verifies the alert text, and accepts it

Starting URL: https://demoqa.com/browser-windows

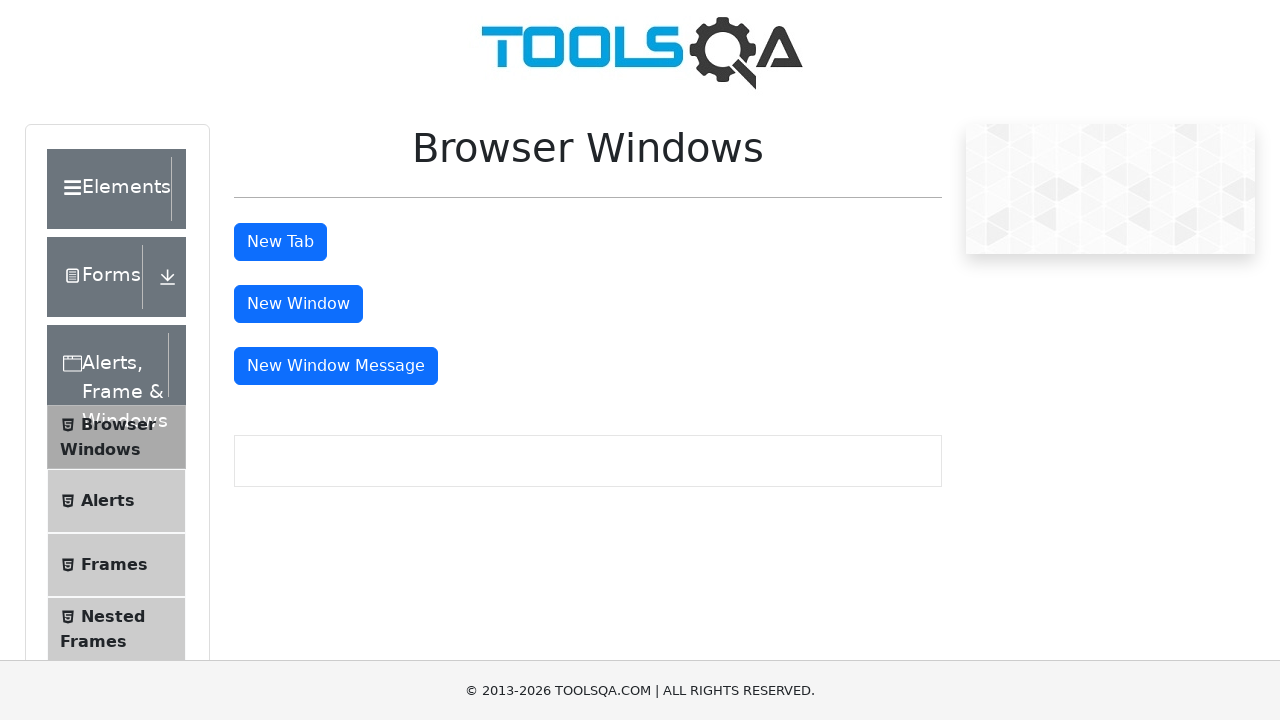

Clicked on Alerts menu item at (116, 501) on (//li[@id='item-1'])[2]
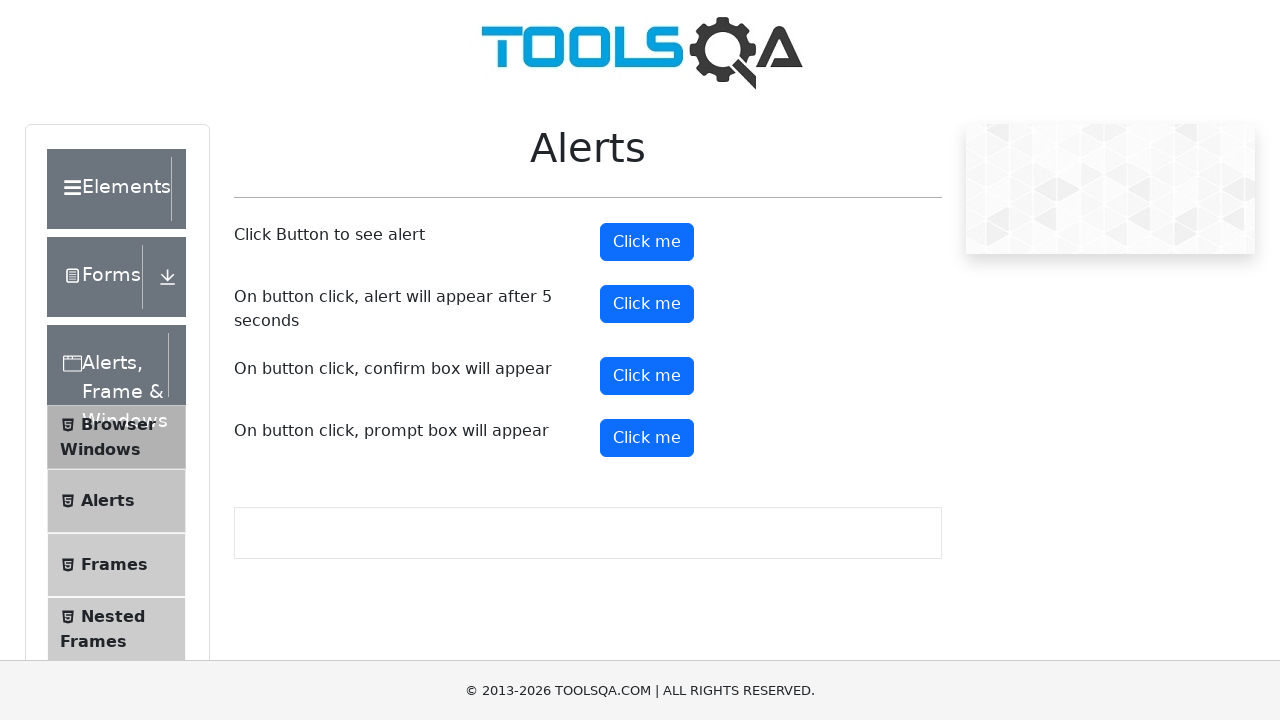

Clicked on timer alert button at (647, 304) on #timerAlertButton
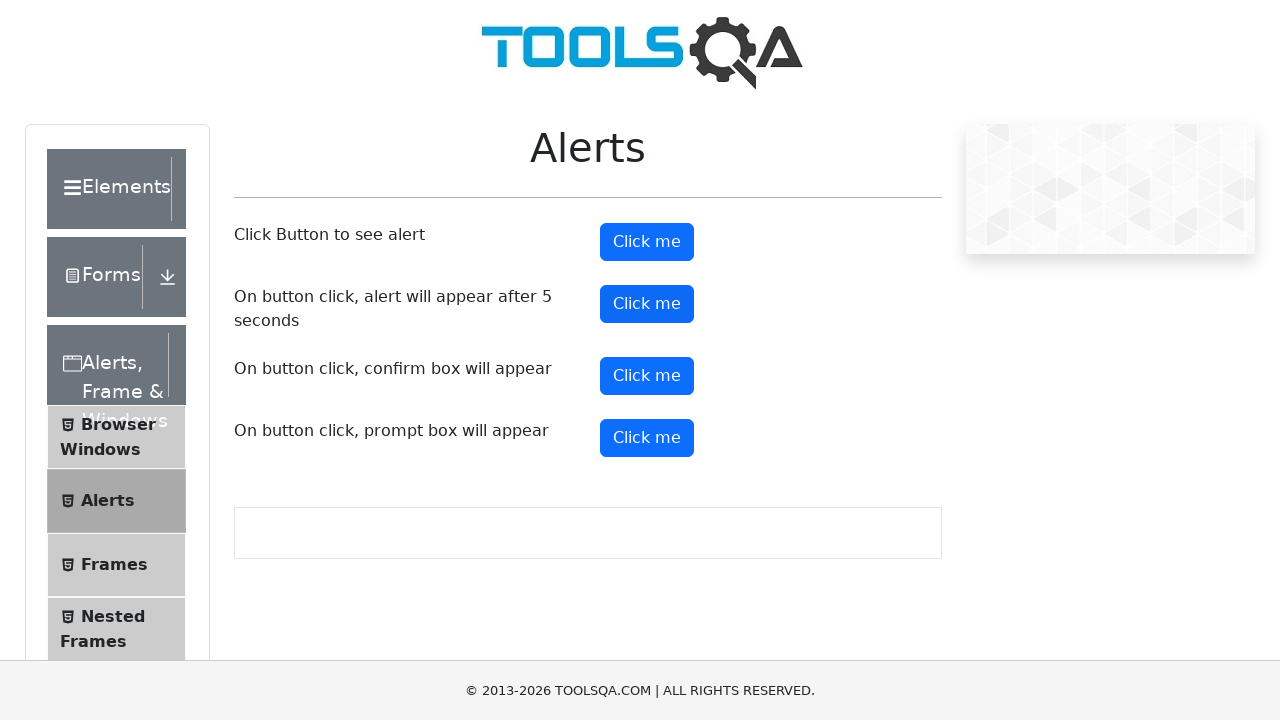

Waited 5.5 seconds for alert to appear
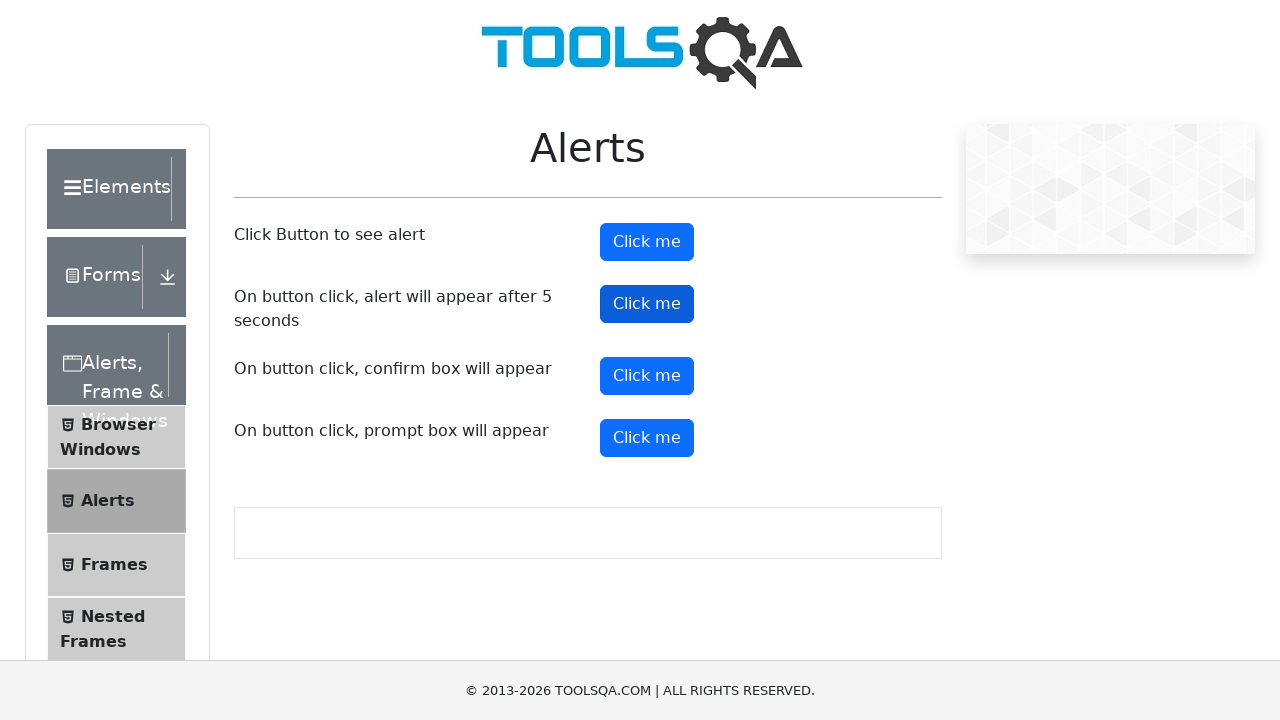

Set up dialog handler to accept alert
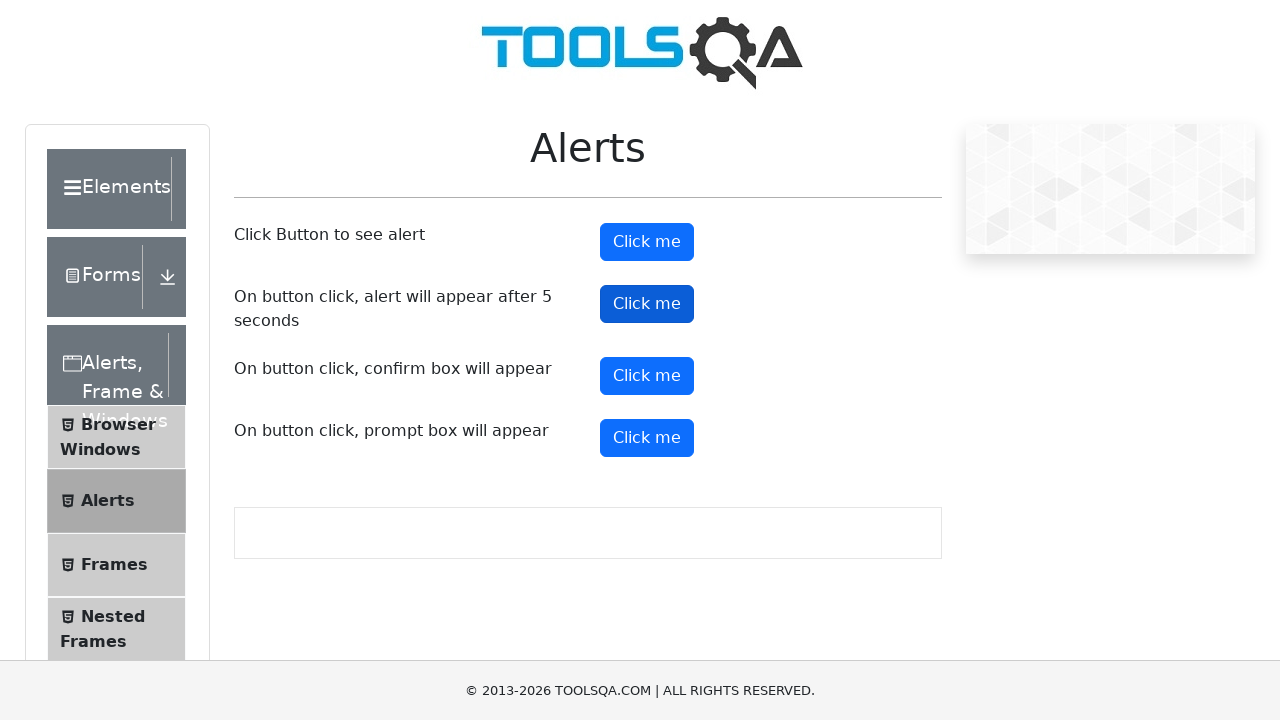

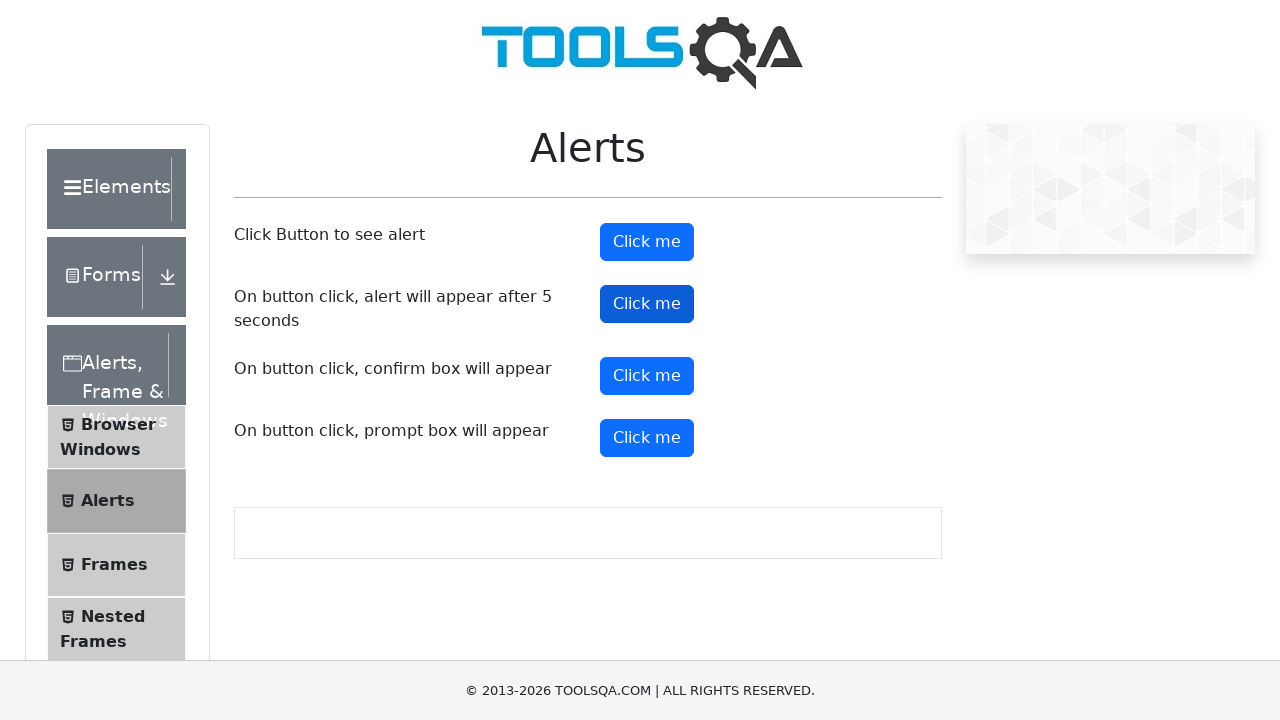